Tests date picker functionality by entering a date value and closing the date picker

Starting URL: http://demo.automationtesting.in/Datepicker.html

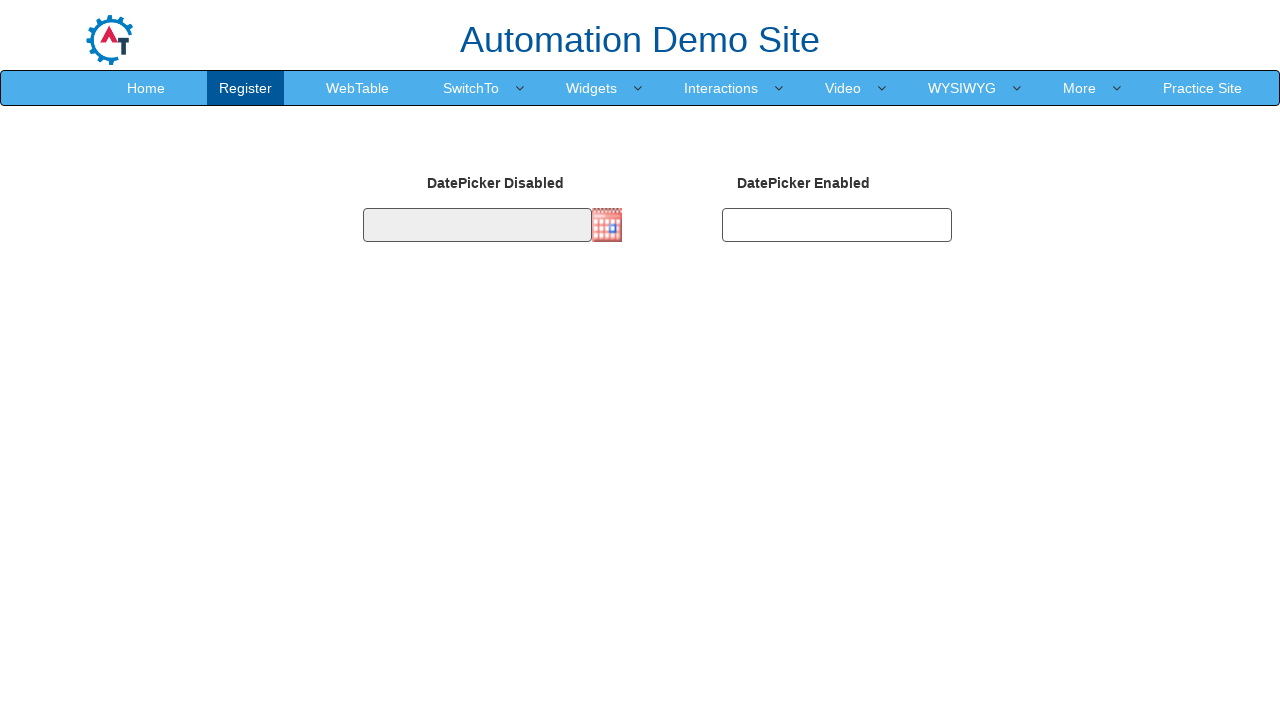

Filled date picker field with date 02/02/1992 on #datepicker2
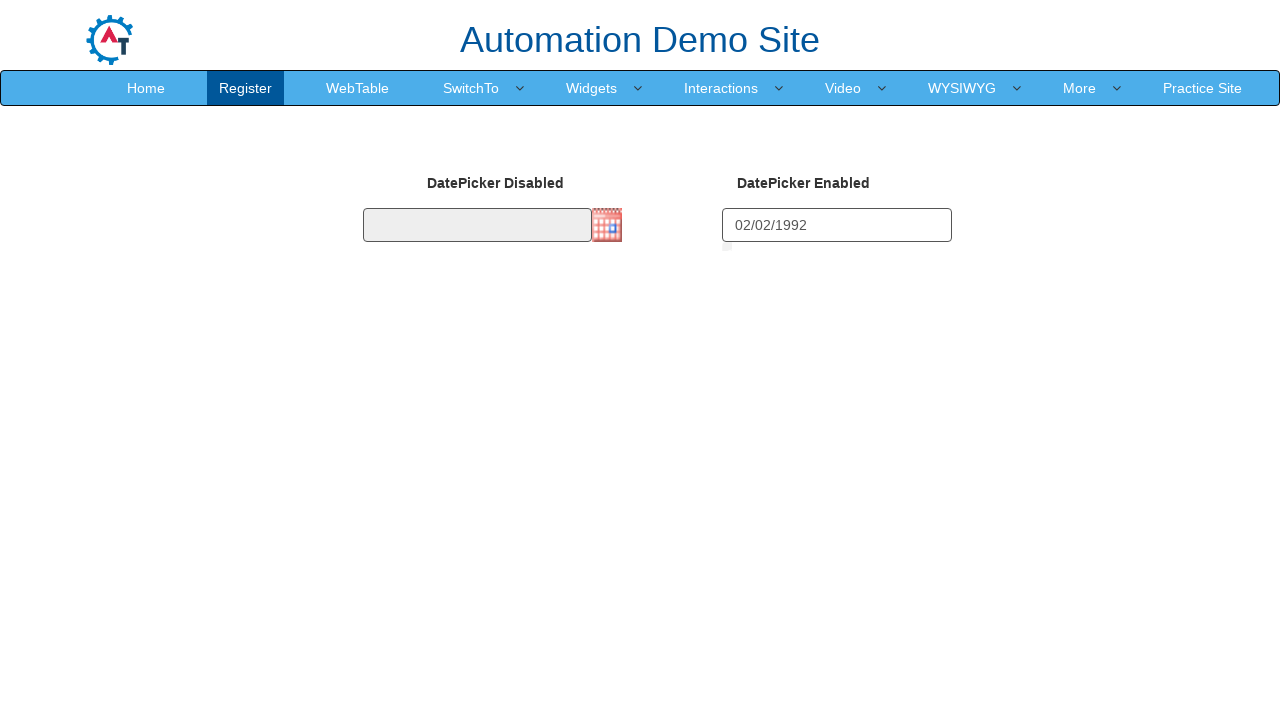

Closed the date picker at (788, 317) on a[title*='Close the datepicker']
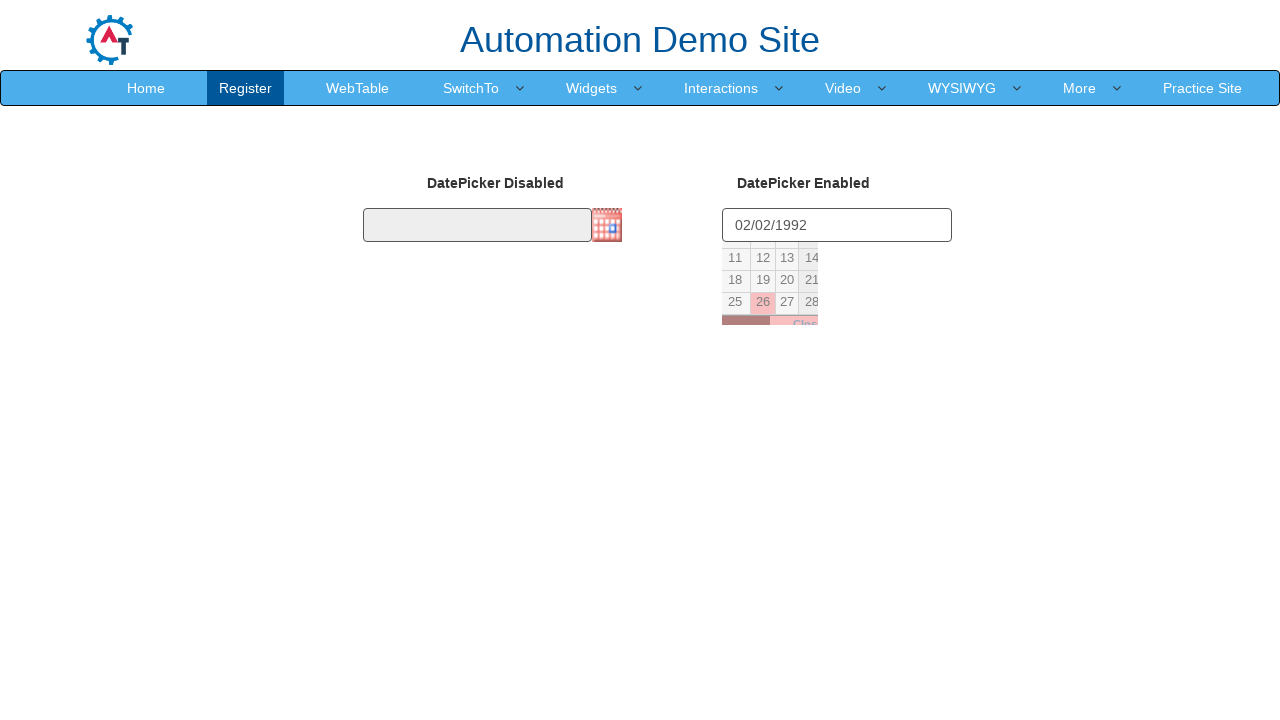

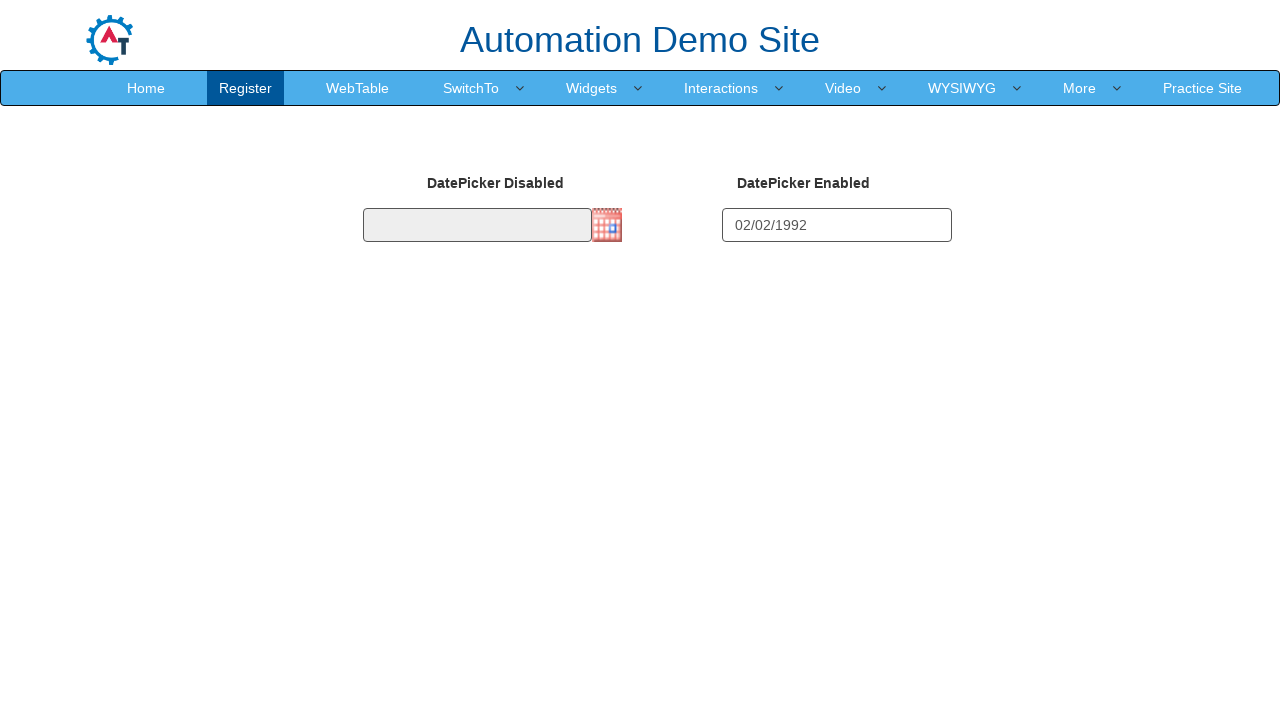